Tests scrolling functionality by scrolling down to a "CYDEO" link at the bottom of a large page, then scrolling back up to the "Home" link at the top.

Starting URL: https://practice.cydeo.com/large

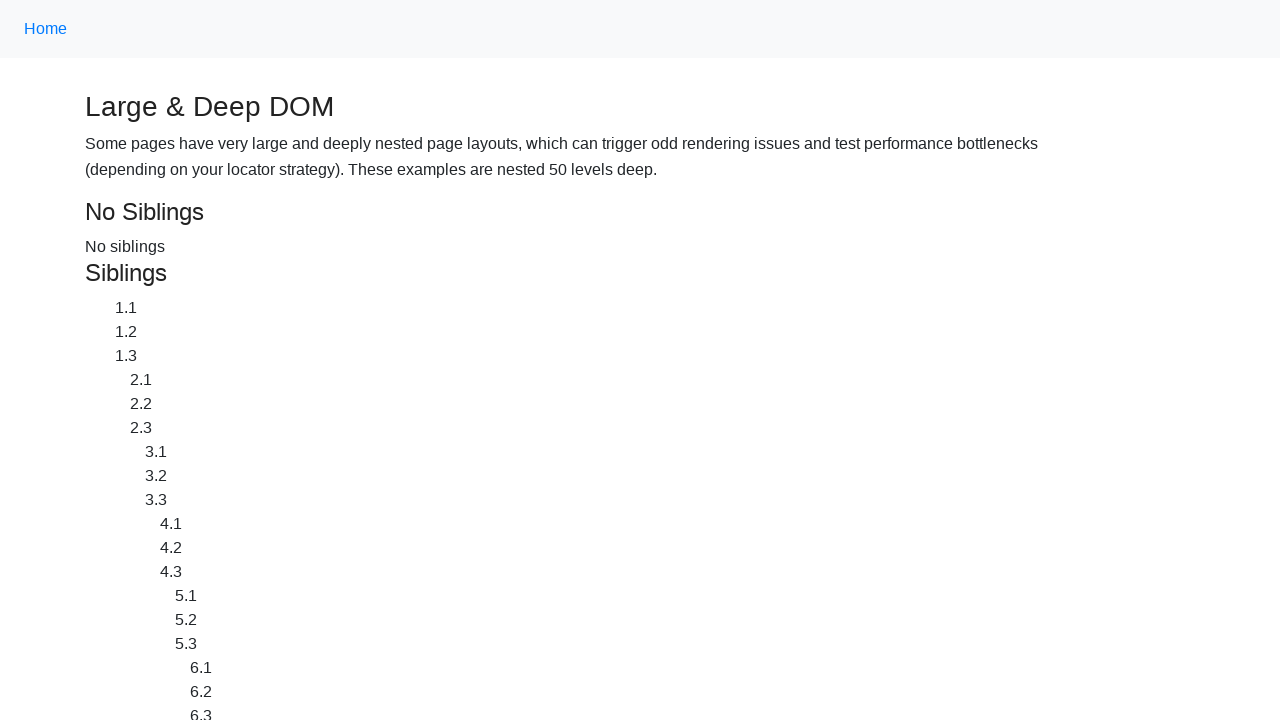

Located CYDEO link at the bottom of the page
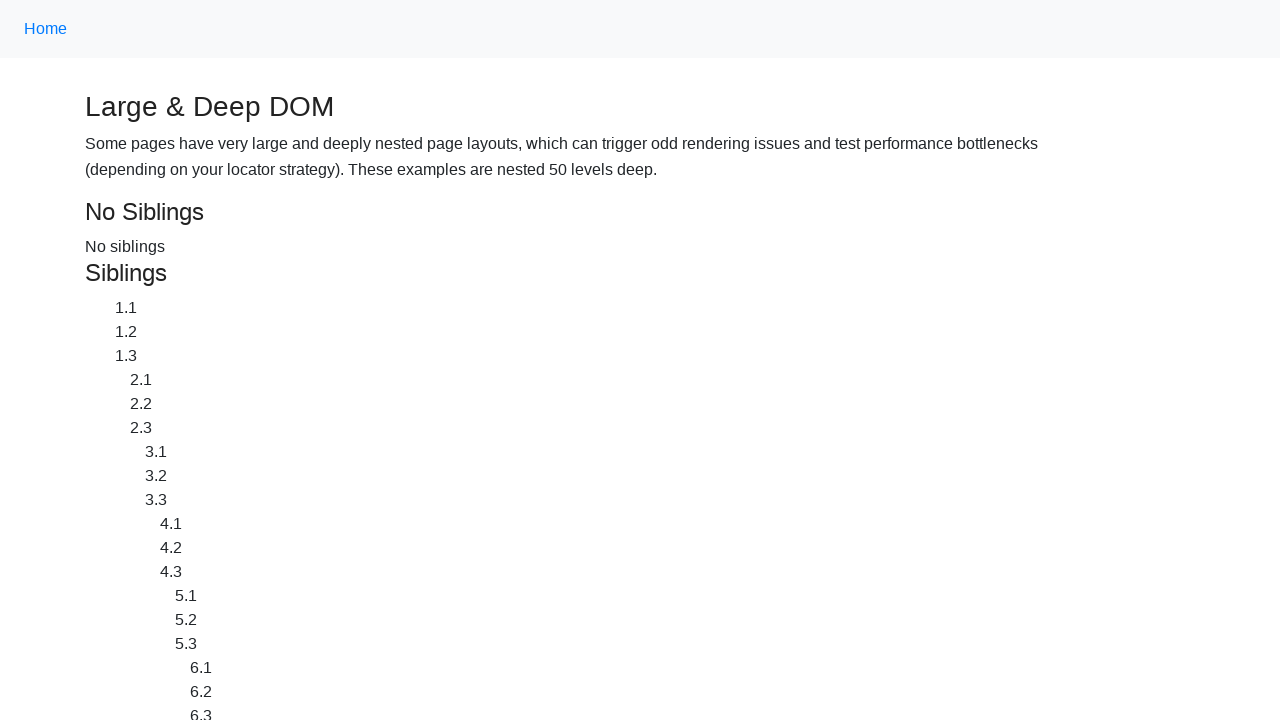

Located Home link at the top of the page
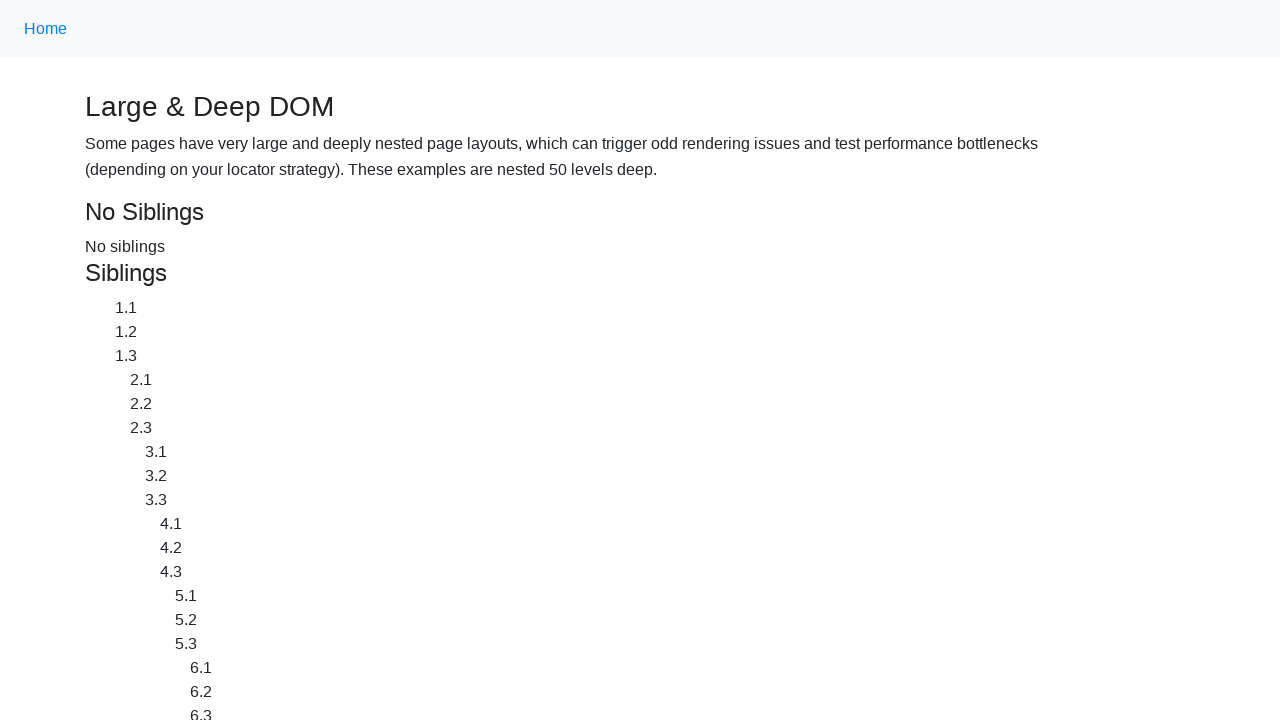

Scrolled down to CYDEO link at the bottom of the page
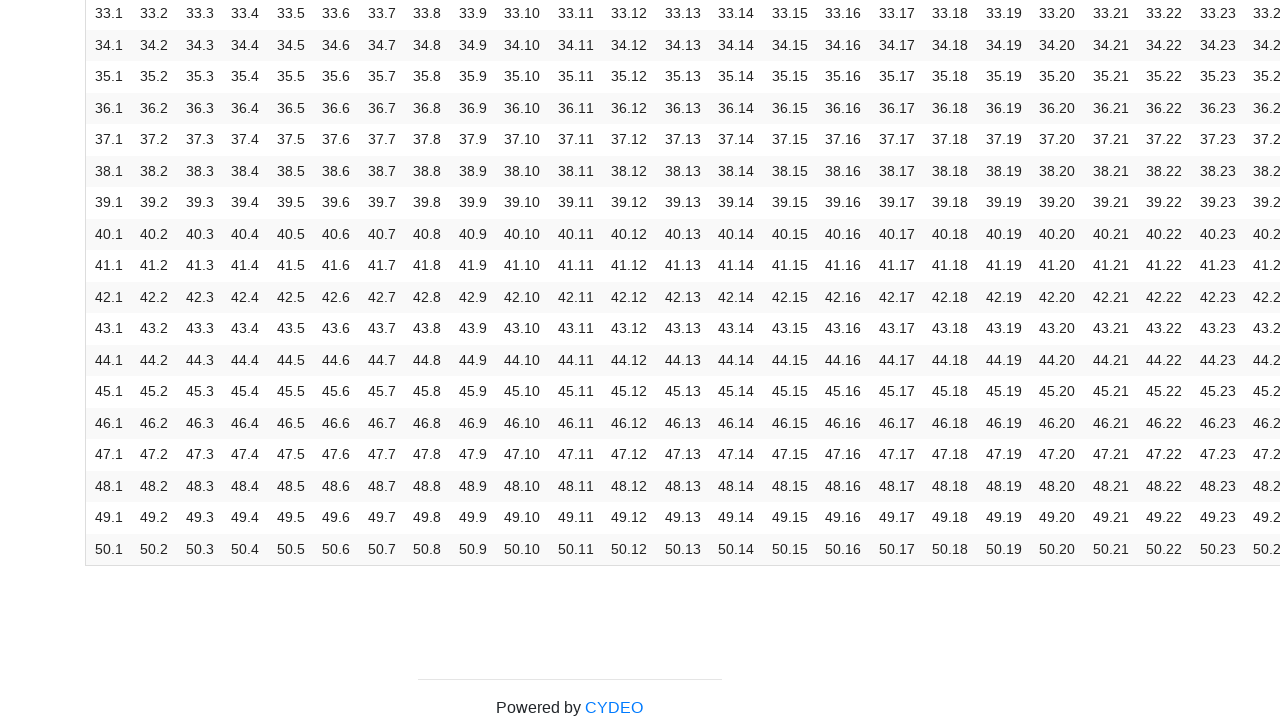

Waited 1 second after scrolling to CYDEO link
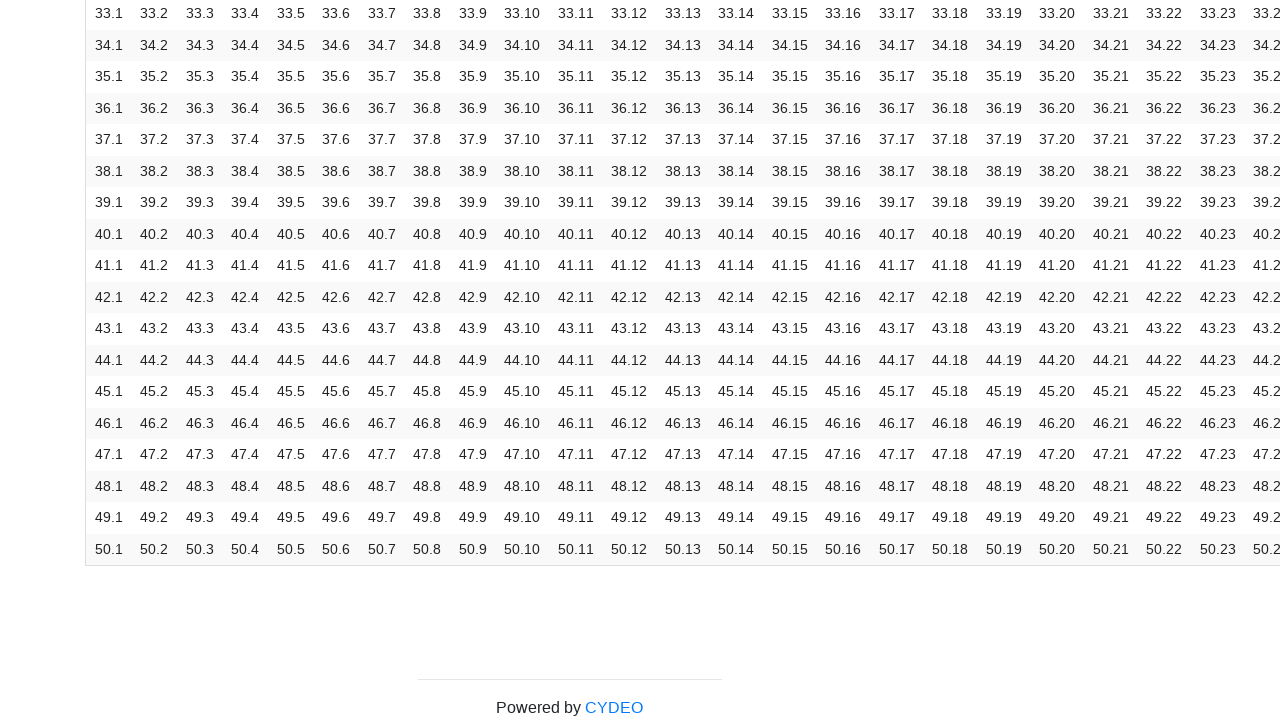

Scrolled up to Home link at the top of the page
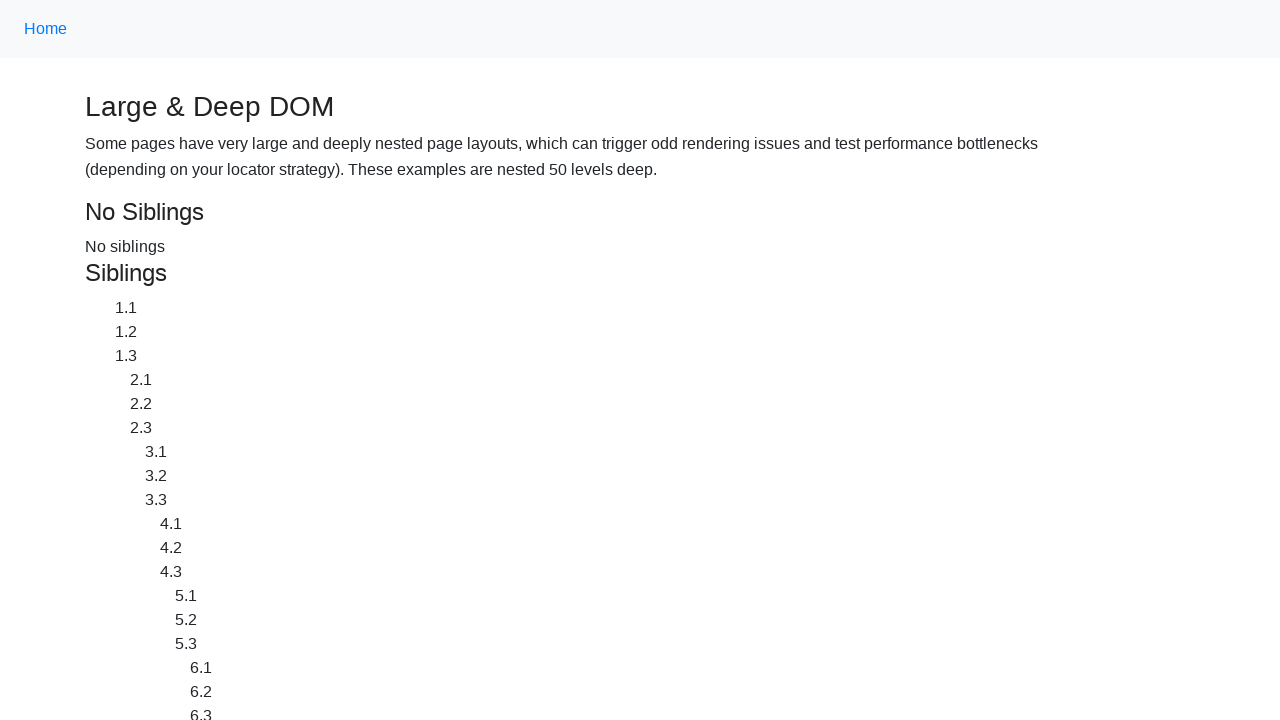

Waited 1 second after scrolling to Home link
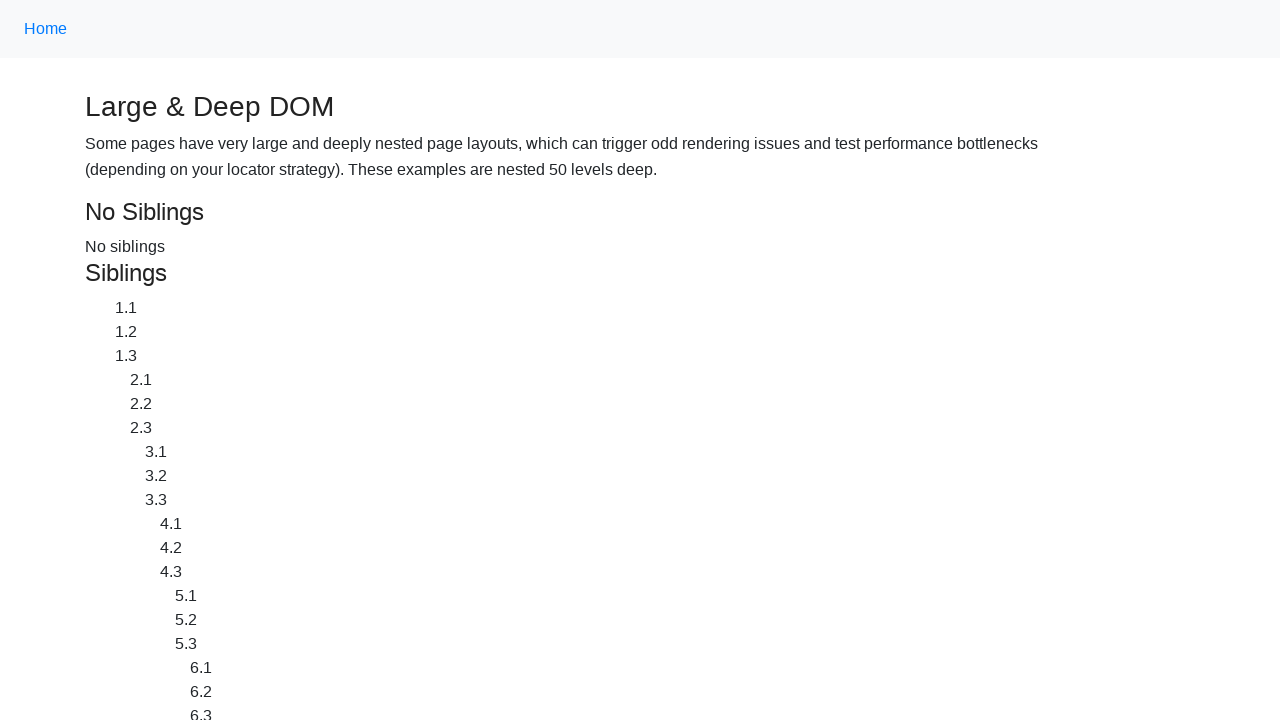

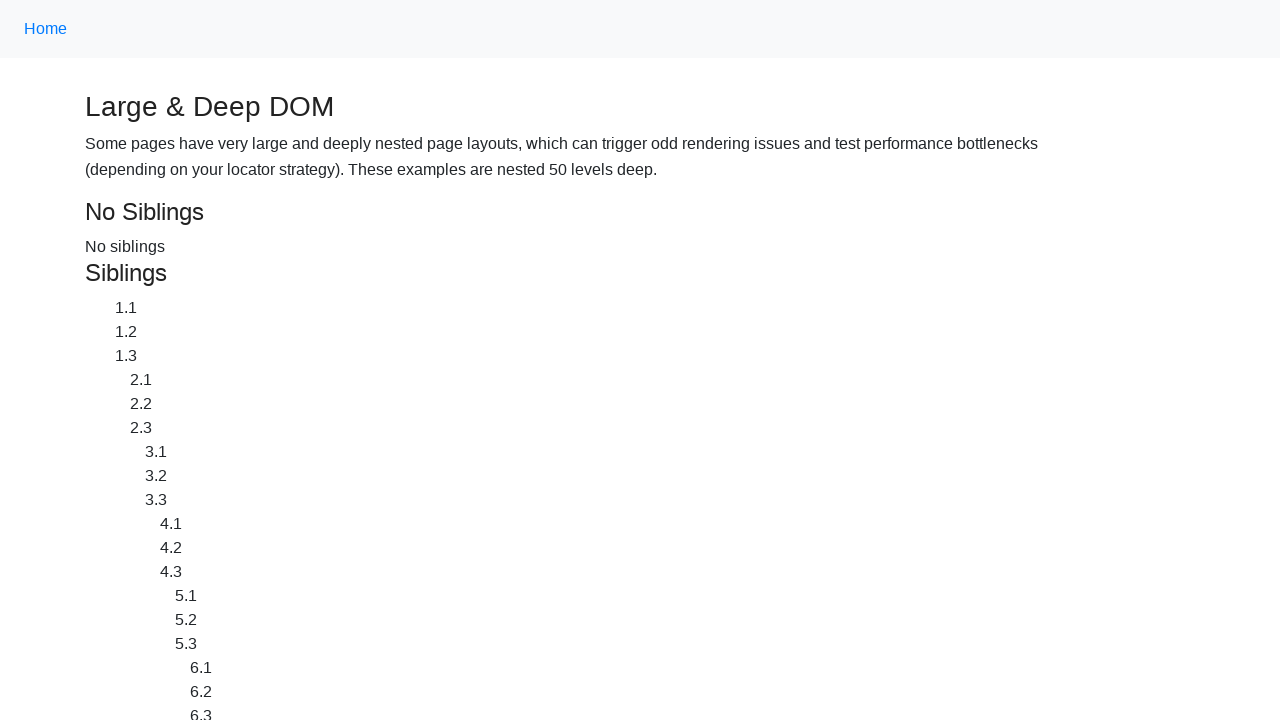